Tests a math quiz page by reading two numbers displayed on the page, calculating their sum, selecting the correct answer from a dropdown menu, and submitting the form.

Starting URL: http://suninjuly.github.io/selects2.html

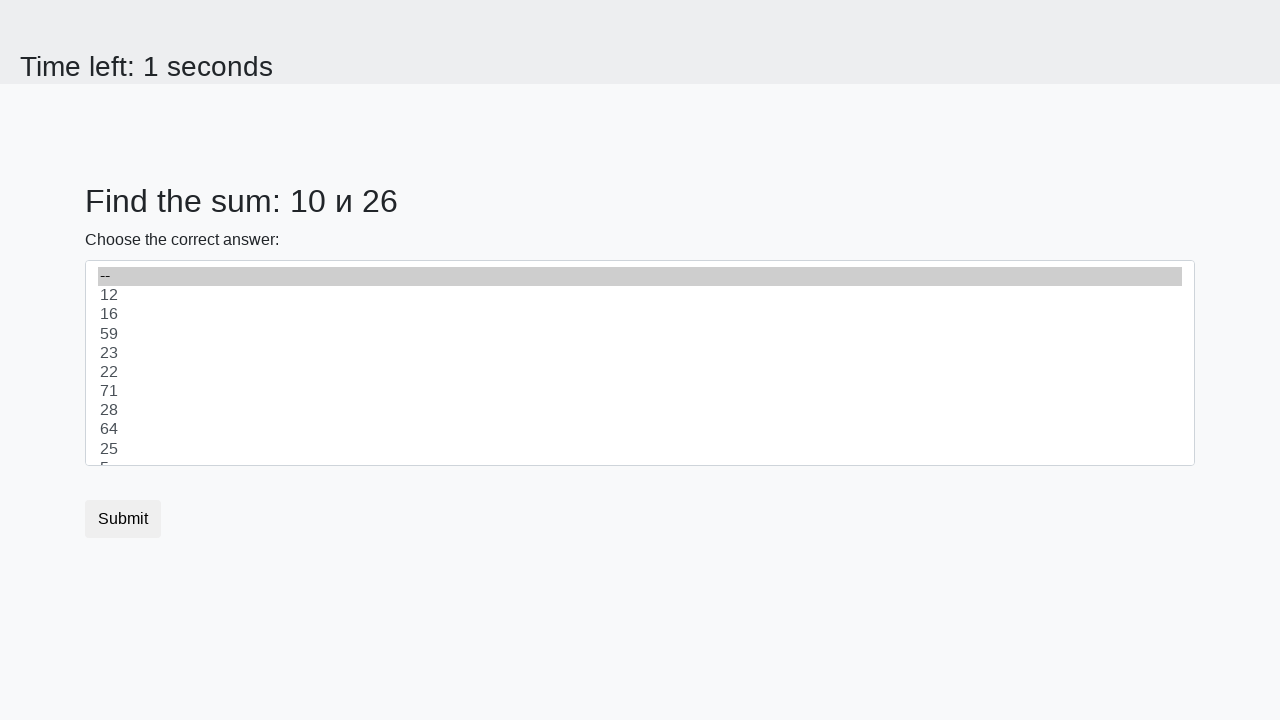

Read first number from page
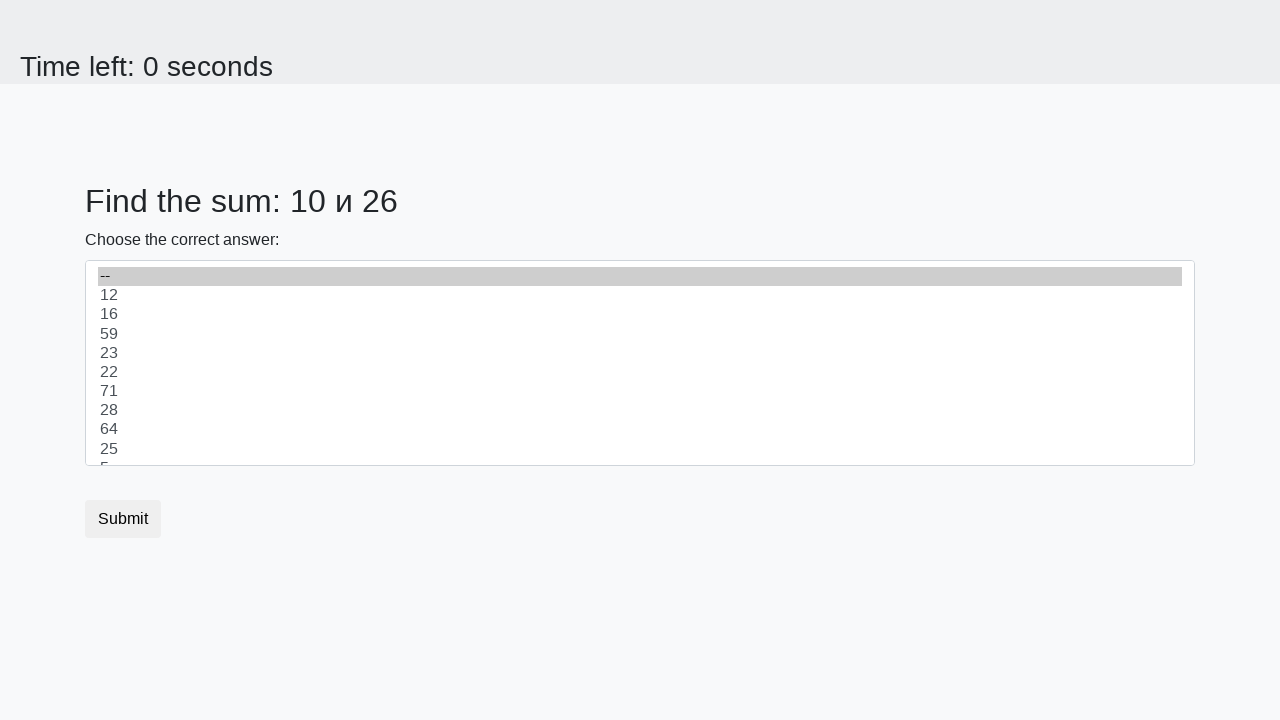

Read second number from page
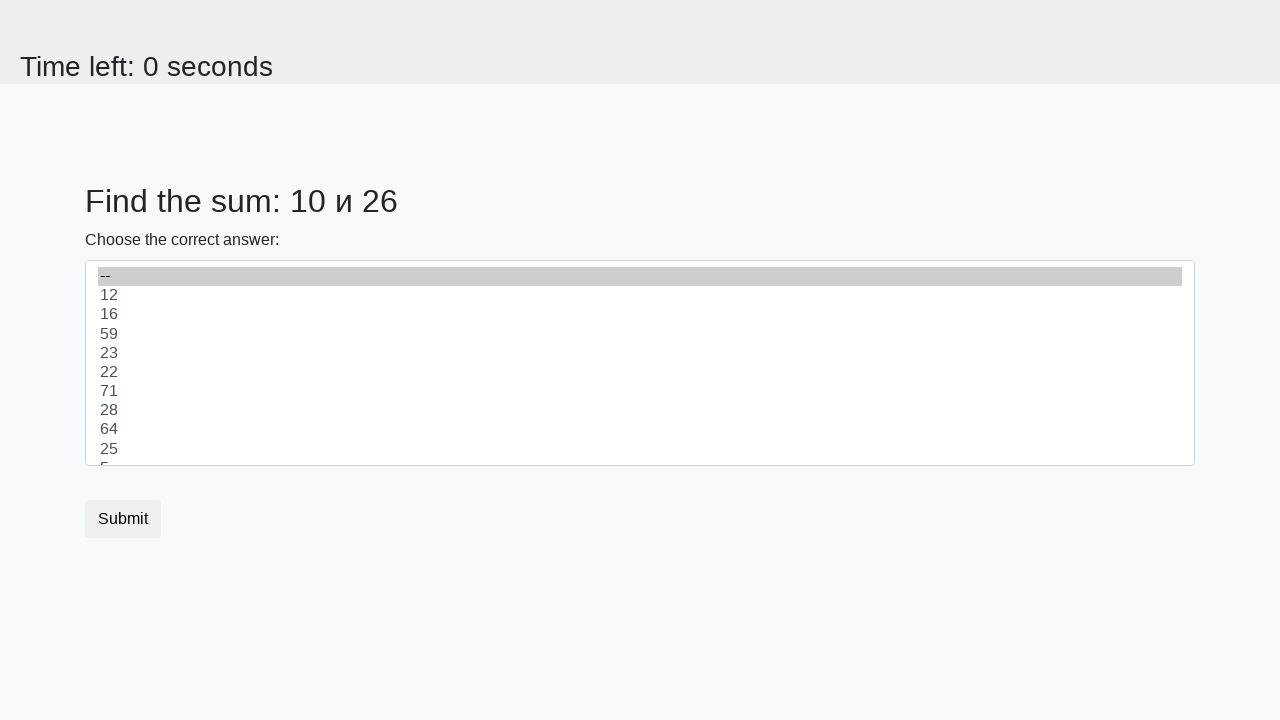

Selected sum (36) from dropdown menu on select
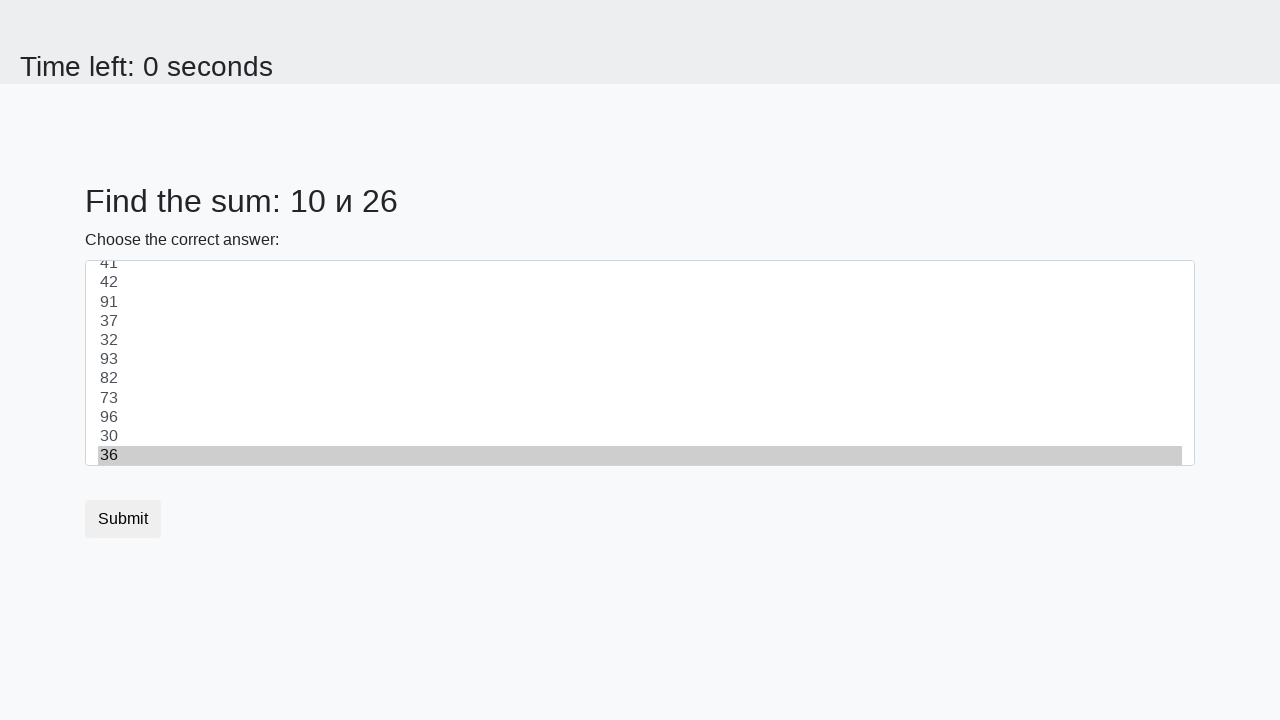

Clicked submit button at (123, 519) on button.btn
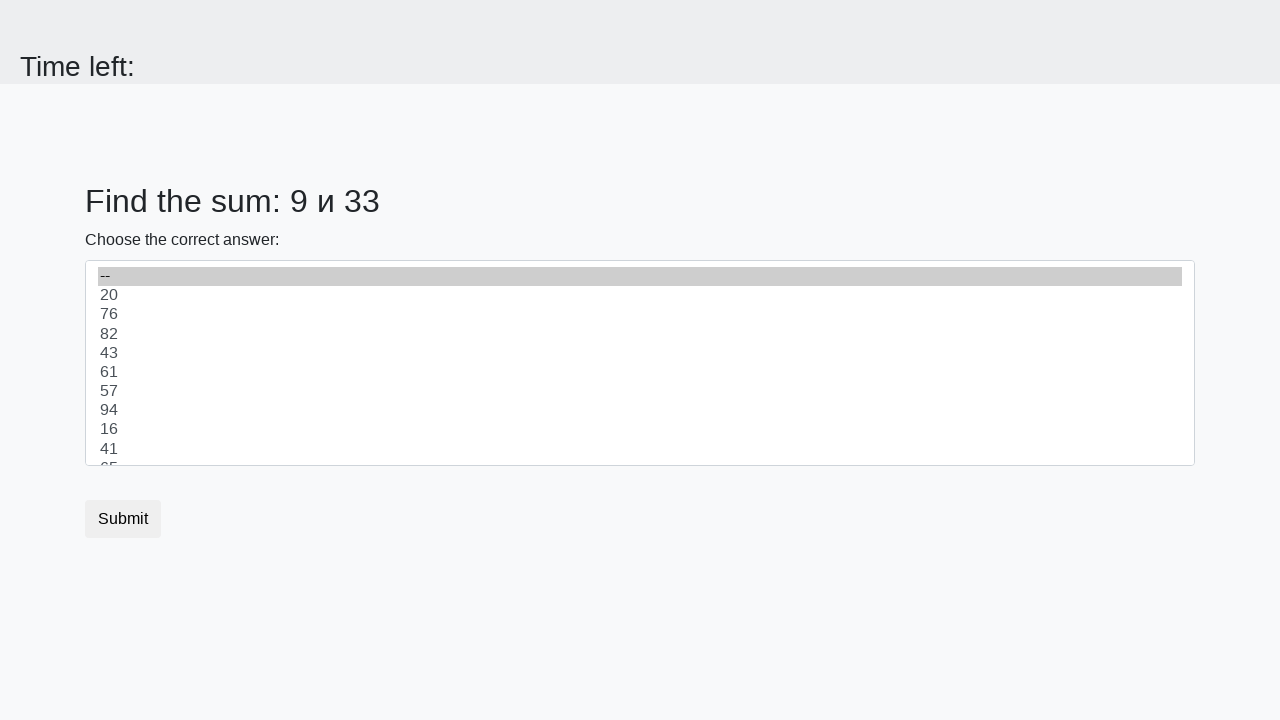

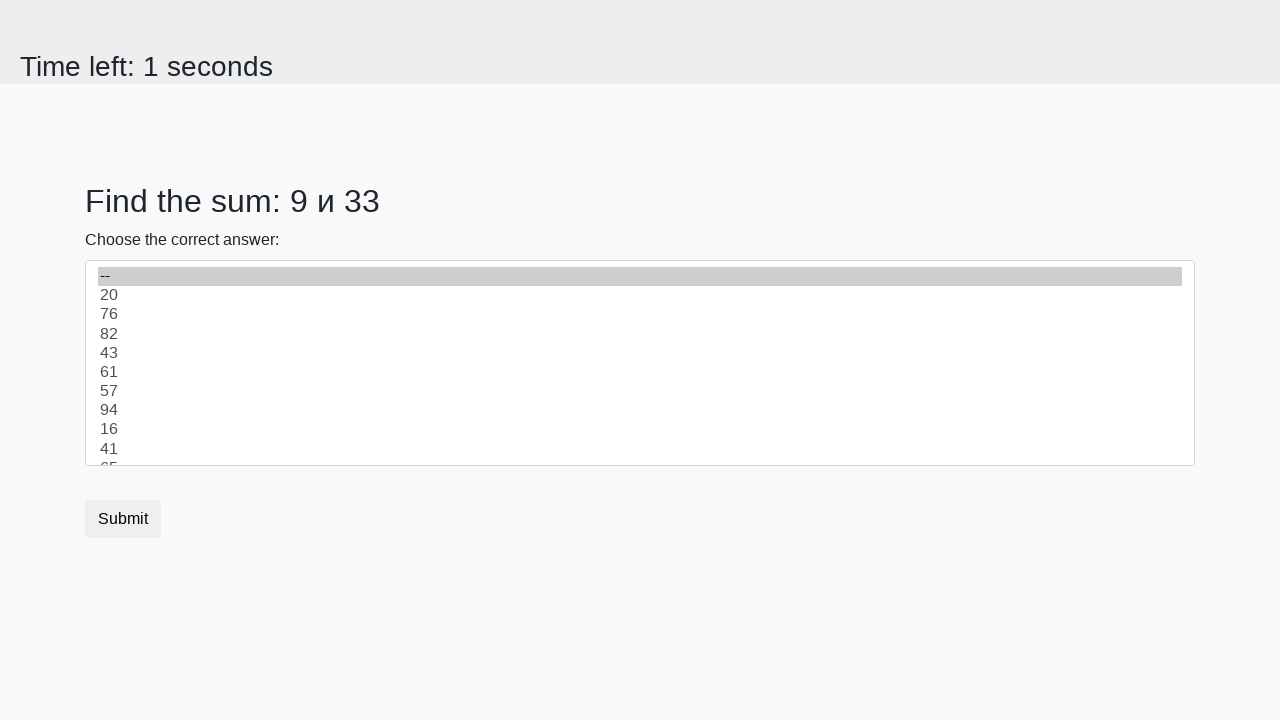